Counts all input elements on the page and retrieves their ID attributes

Starting URL: https://testing-and-learning-hub.vercel.app/index.html

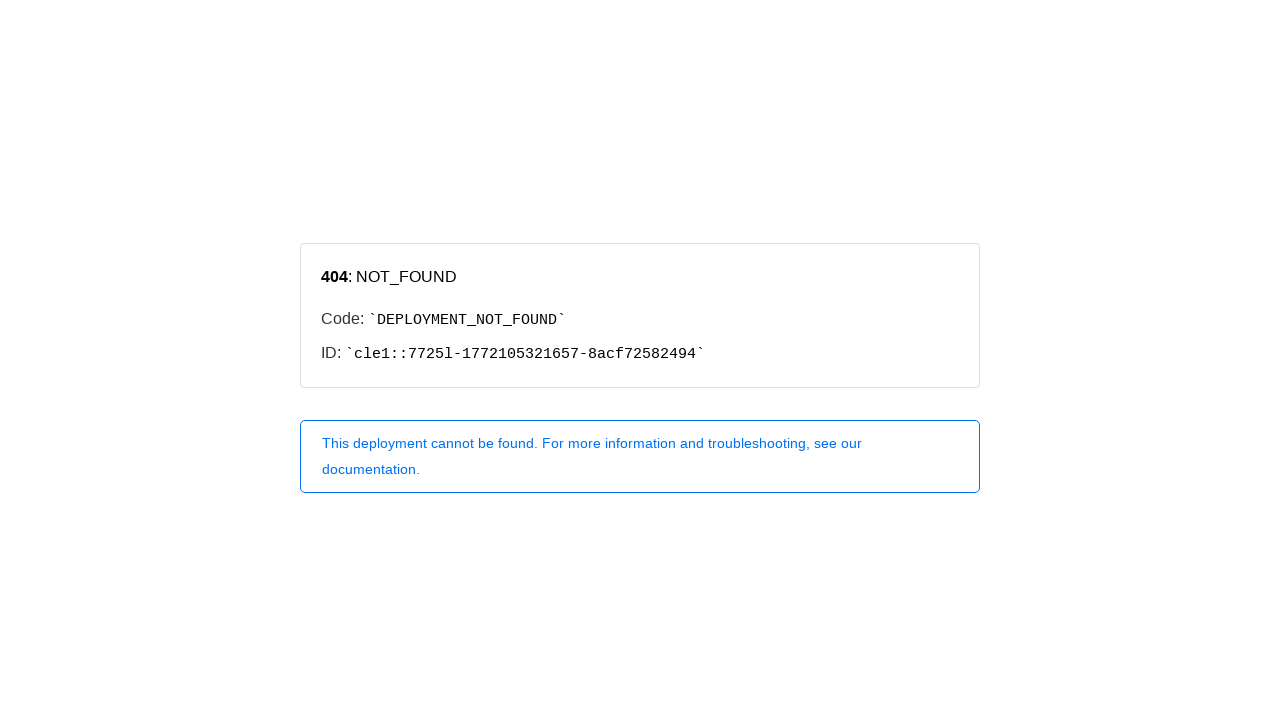

Navigated to testing and learning hub page
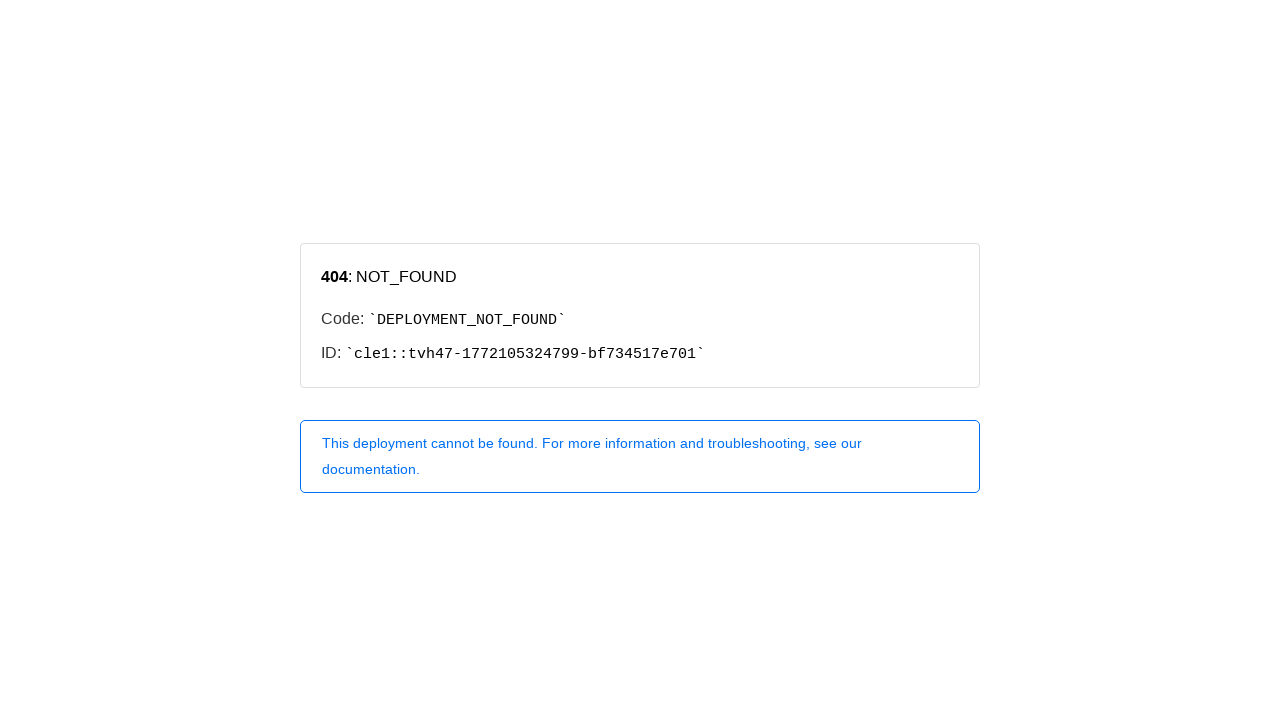

Located all input elements on the page
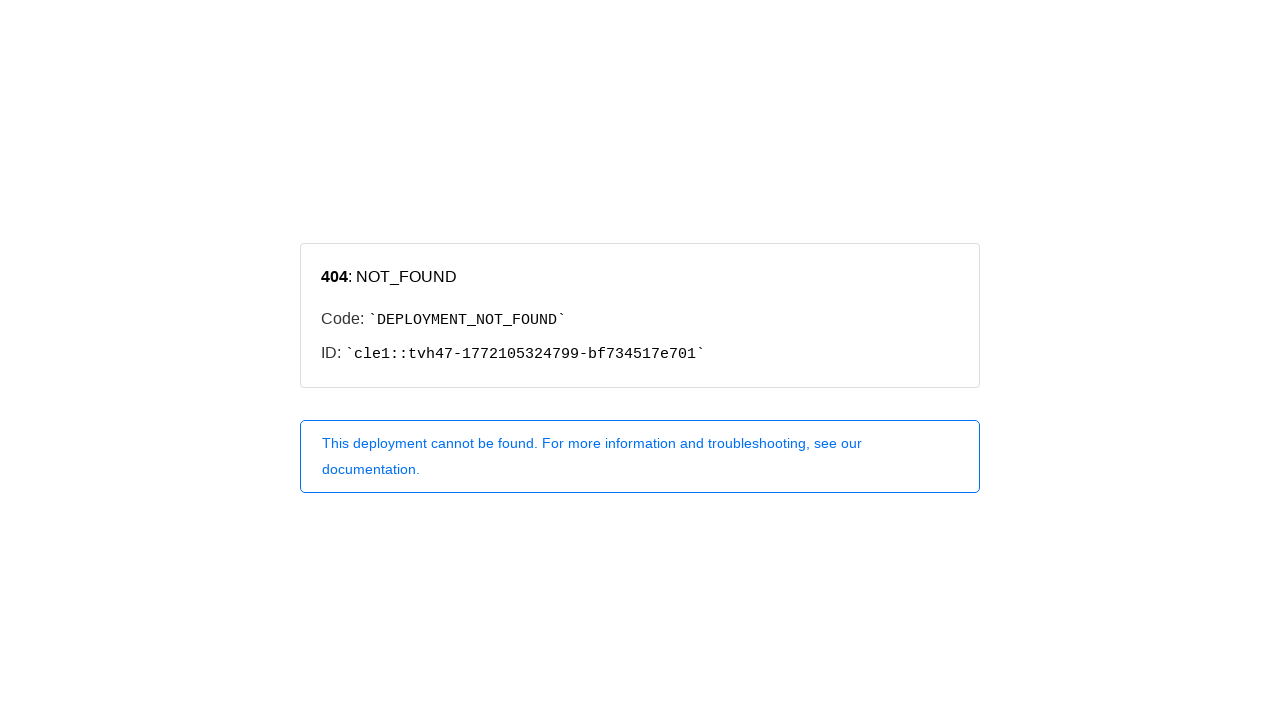

Found 0 input elements on the page
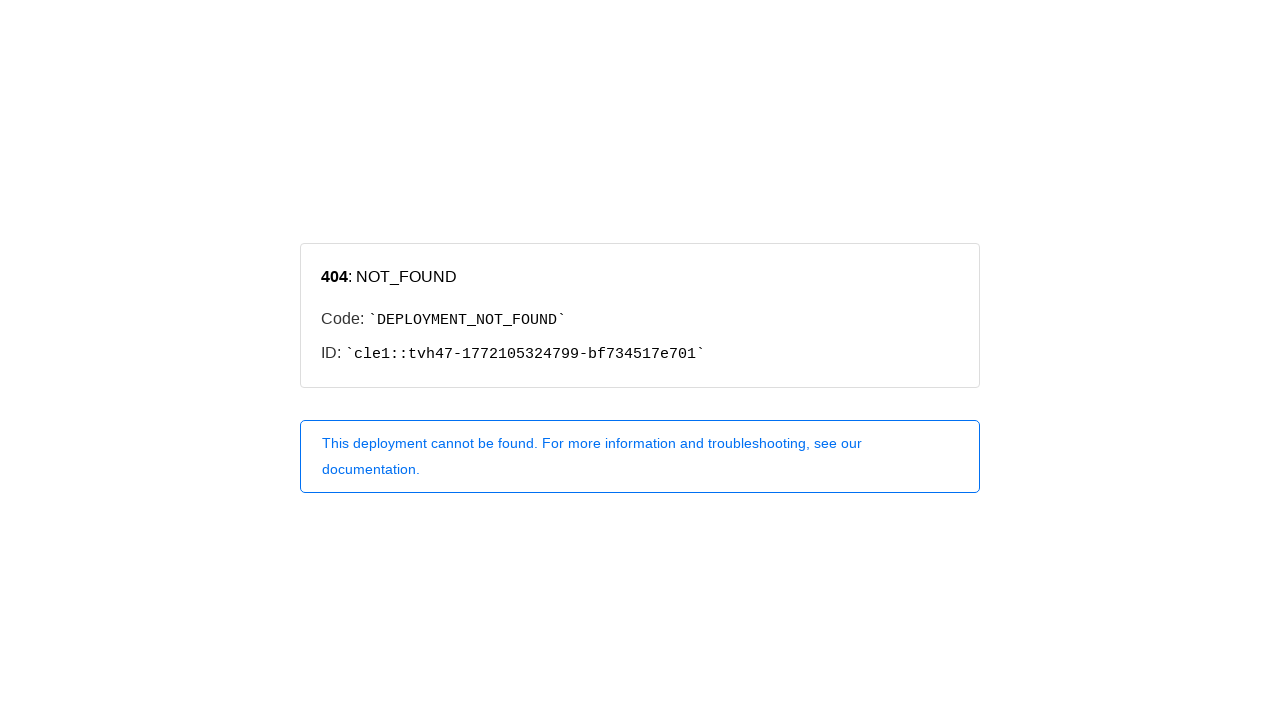

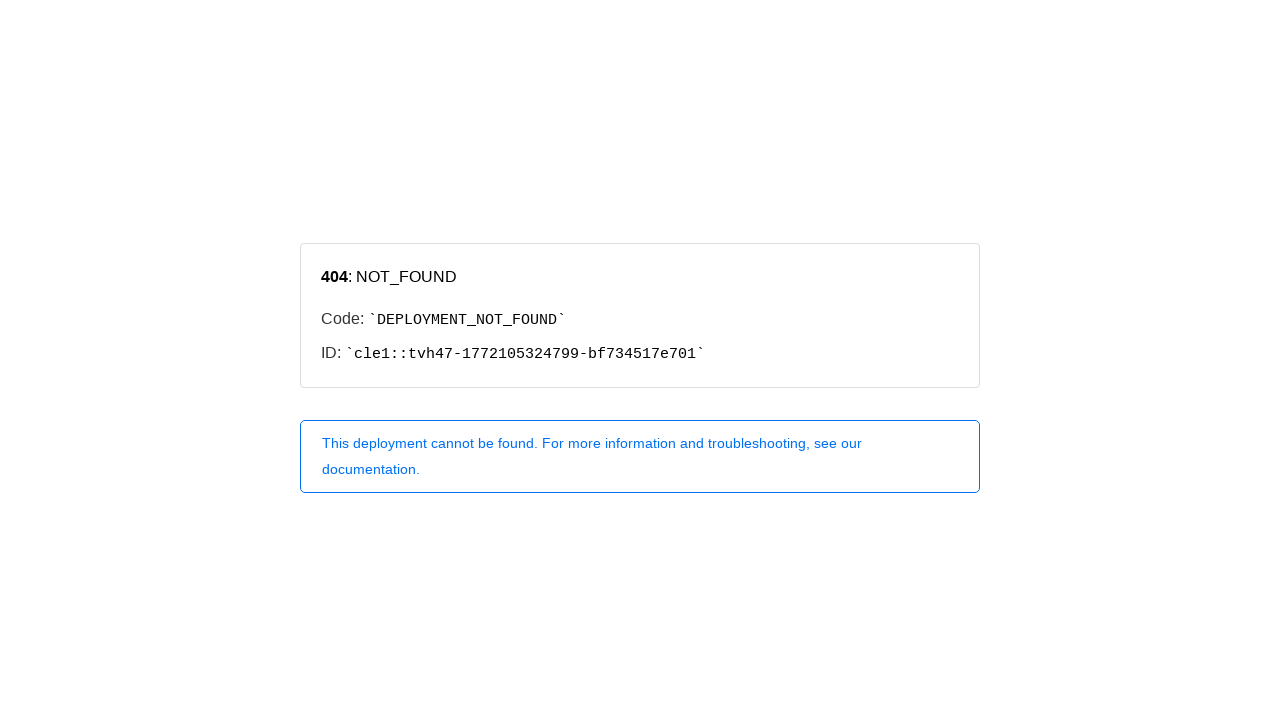